Enters text into a displayed text field

Starting URL: https://rahulshettyacademy.com/AutomationPractice/

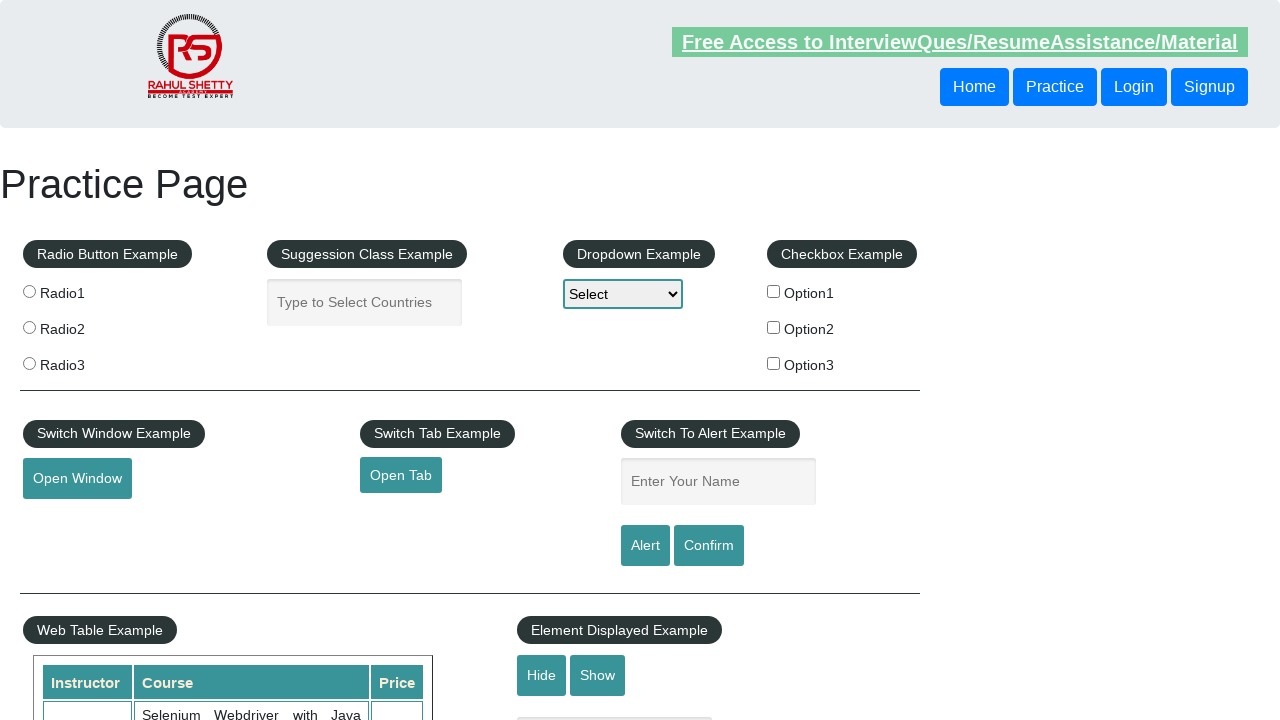

Entered text 'Hello' into the displayed text field on input#displayed-text
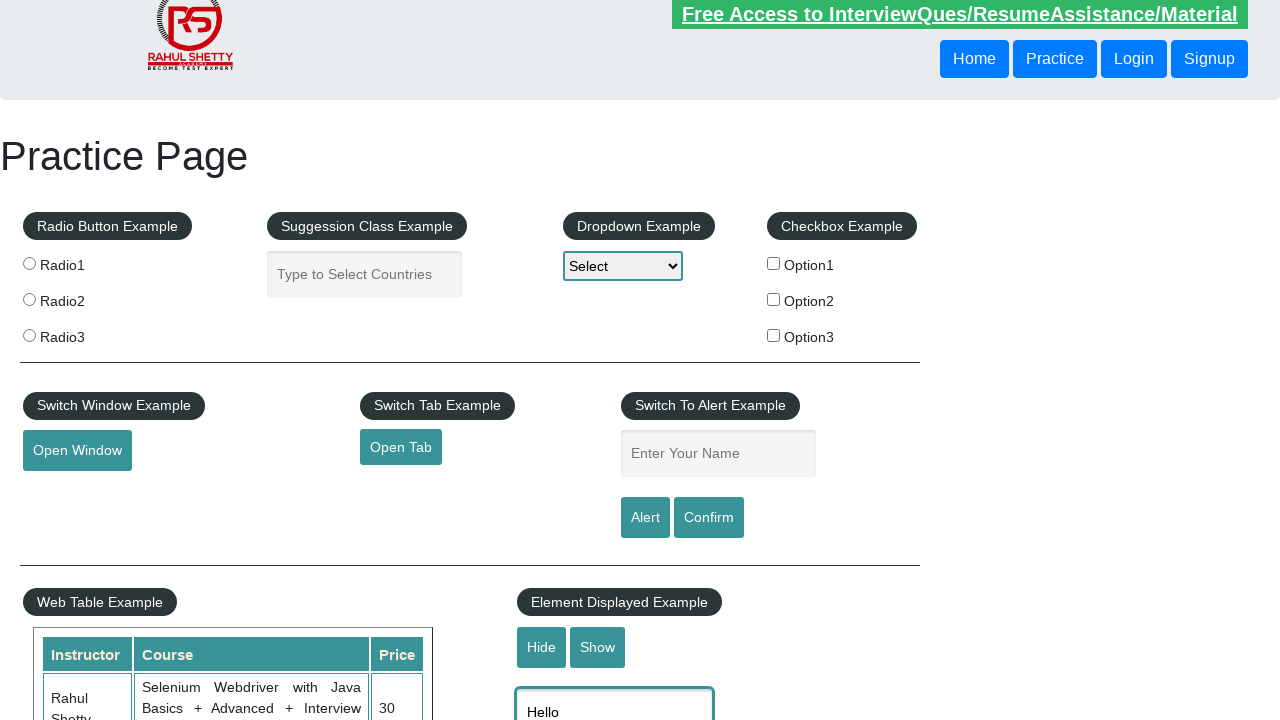

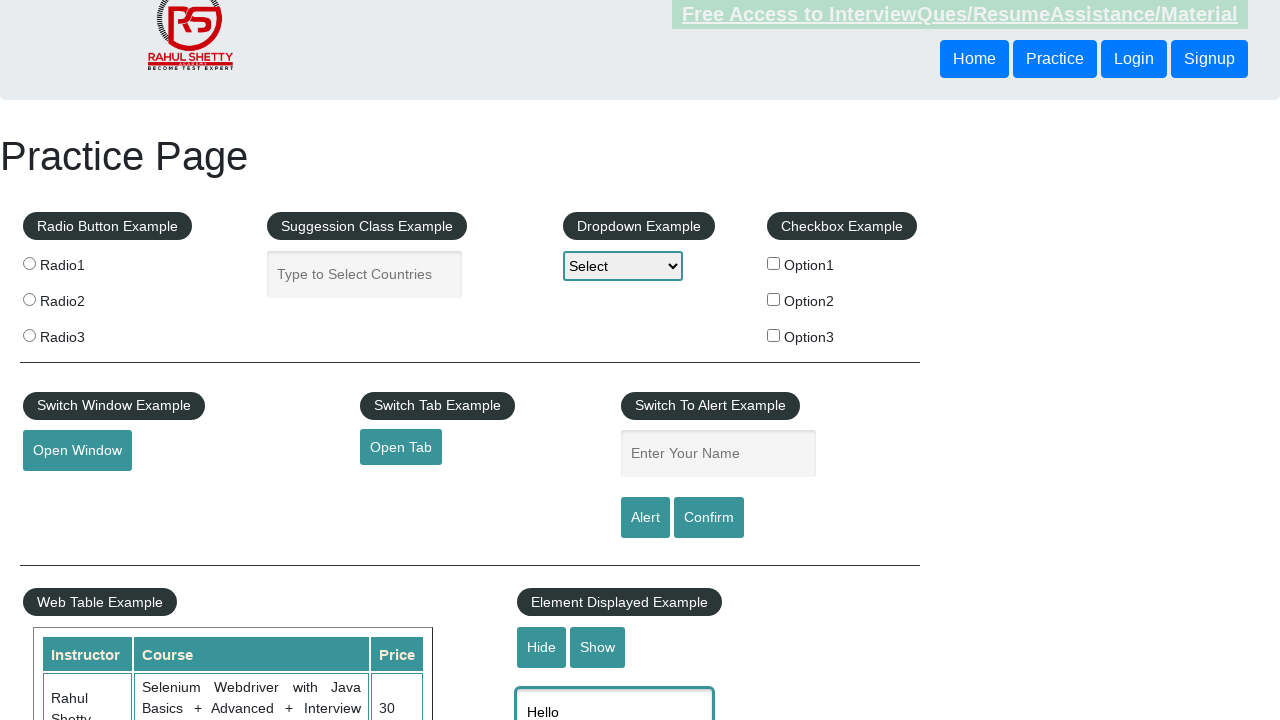